Tests different click interactions on buttons including double-click and right-click, then verifies the appropriate messages are displayed

Starting URL: https://demoqa.com/buttons

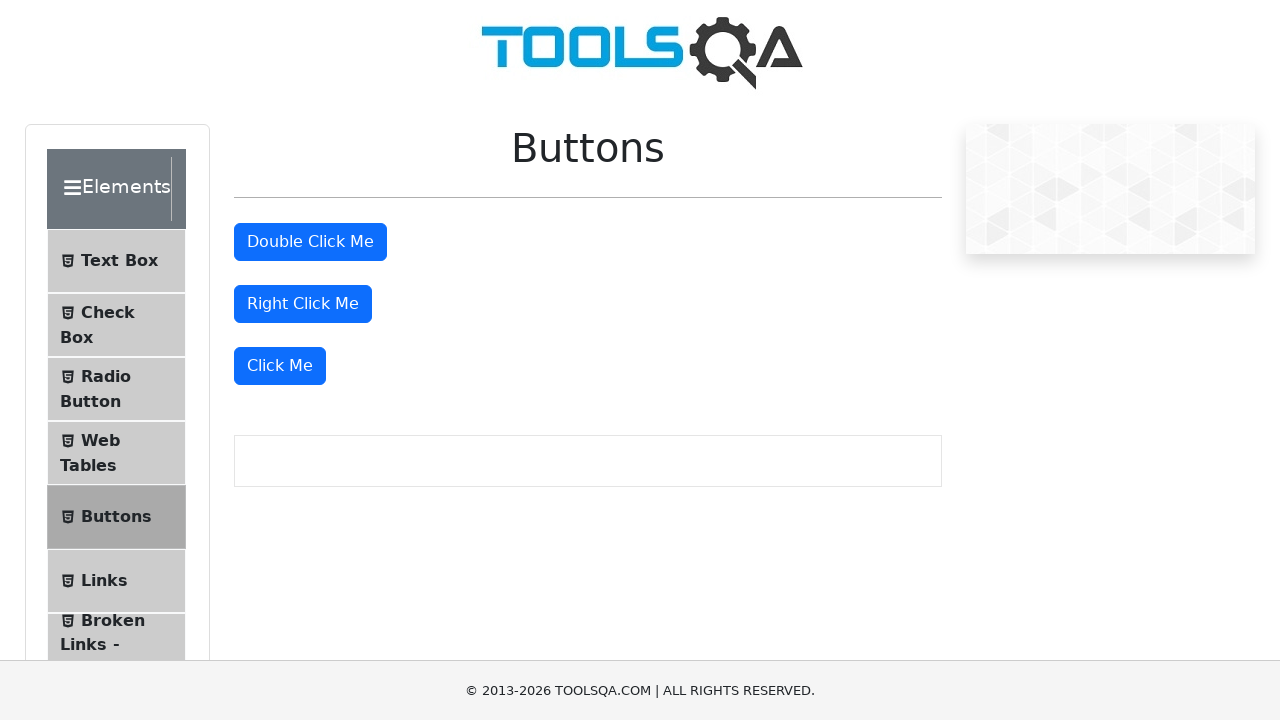

Double-clicked the double-click button at (310, 242) on #doubleClickBtn
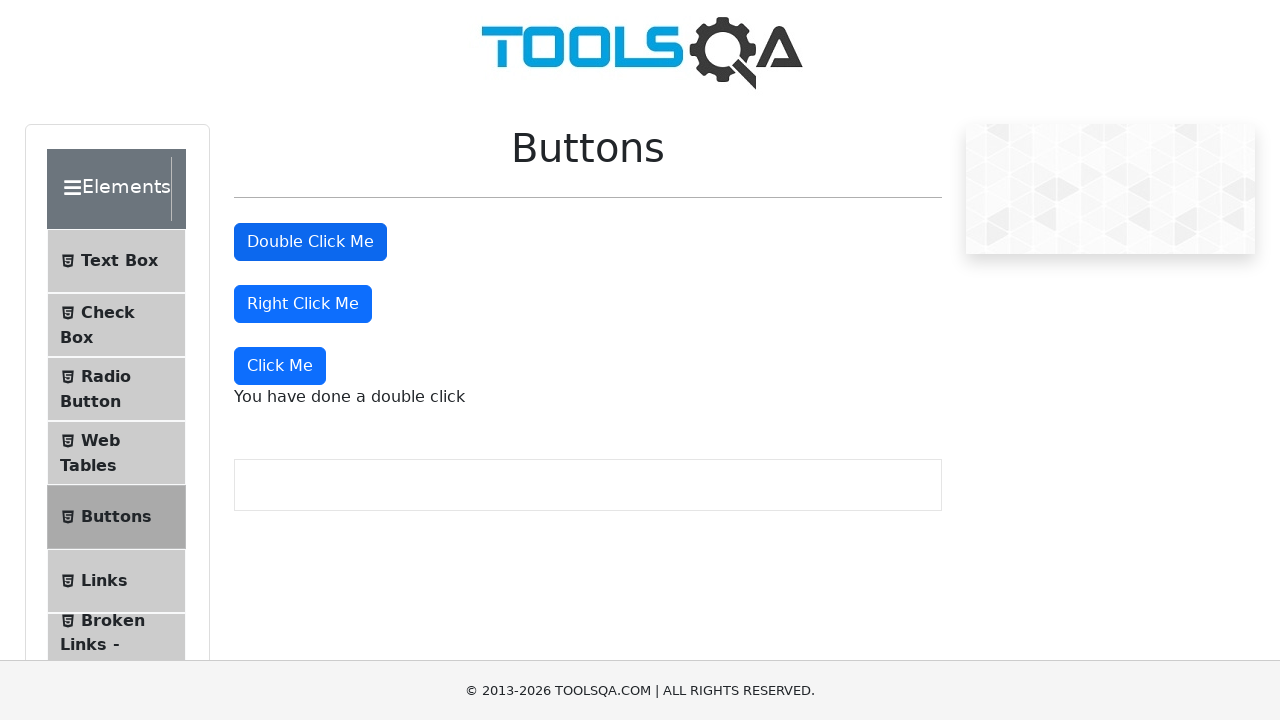

Double-click message appeared on page
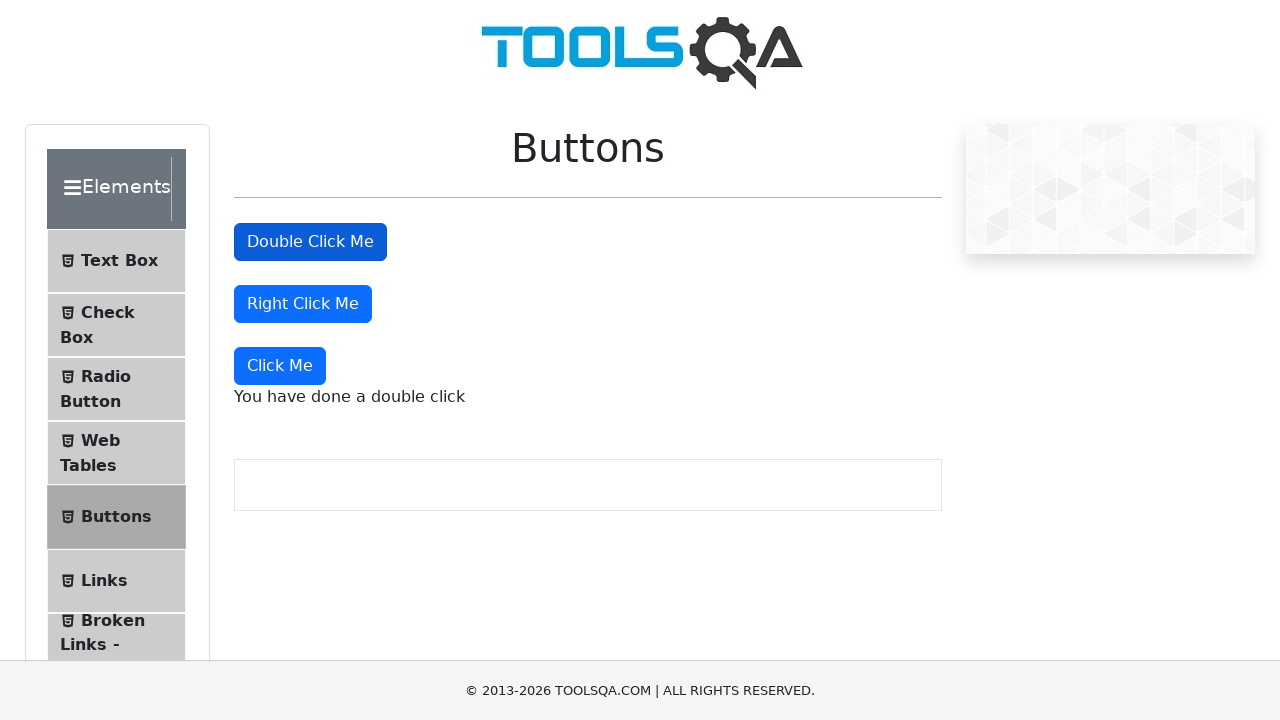

Right-clicked the right-click button at (303, 304) on #rightClickBtn
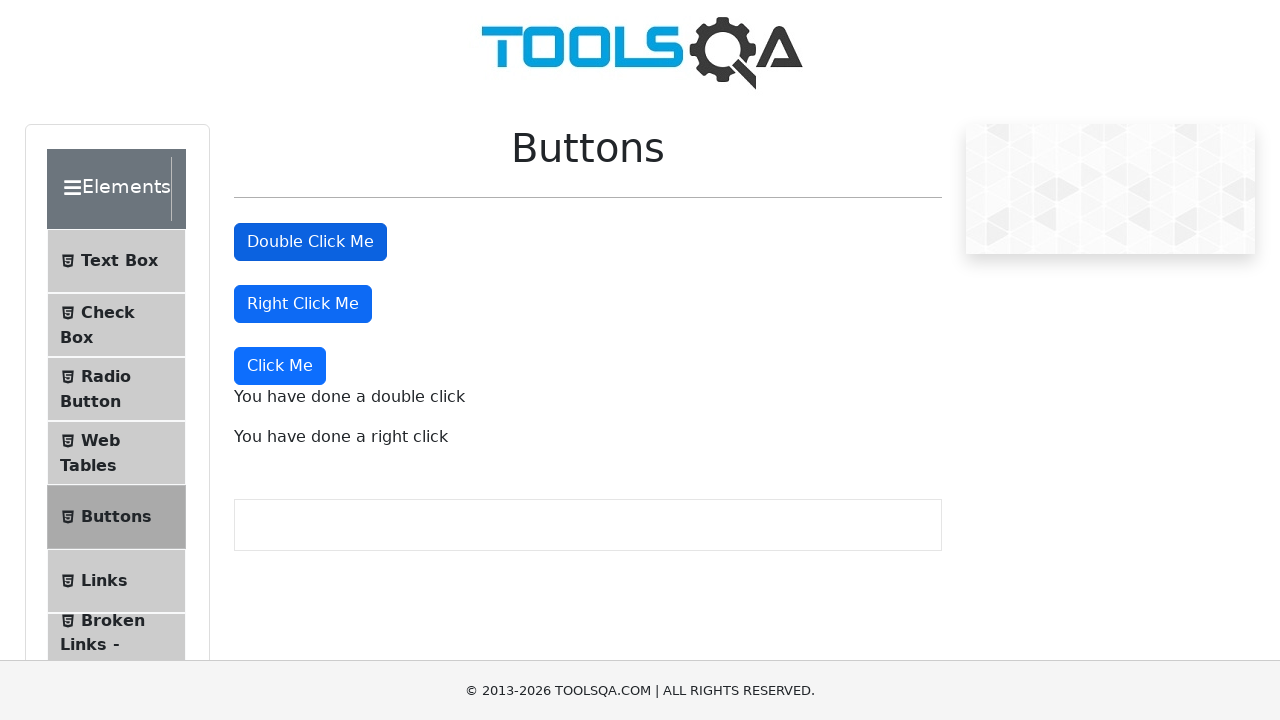

Right-click message appeared on page
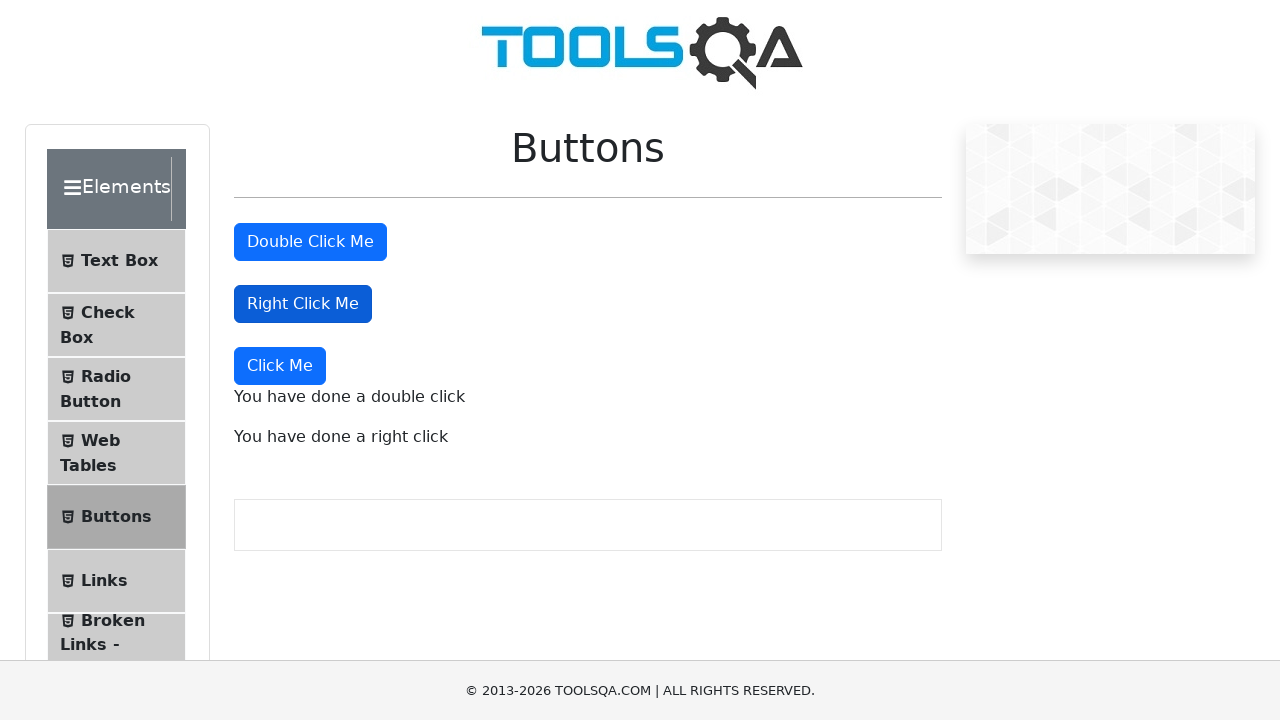

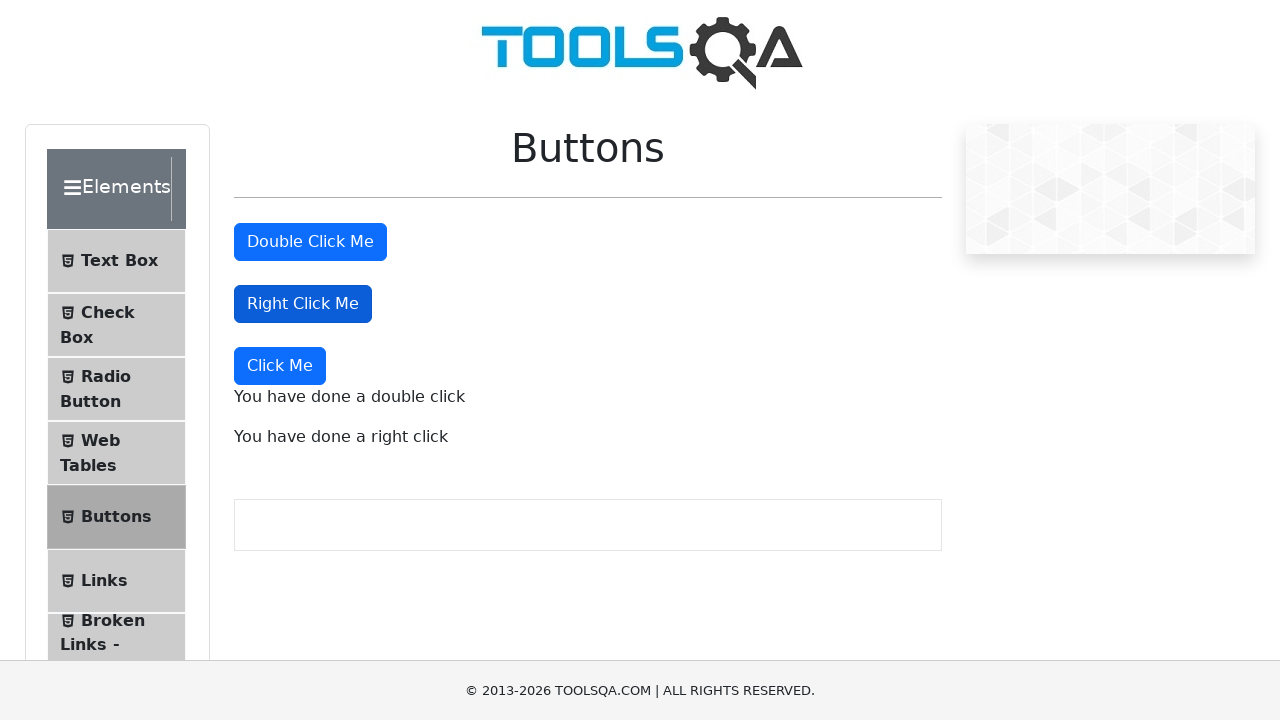